Tests form submission with dynamic attributes by filling in name, email, date, and details fields using XPath locators that handle dynamic IDs, then submits the form and waits for a success message.

Starting URL: https://training-support.net/webelements/dynamic-attributes

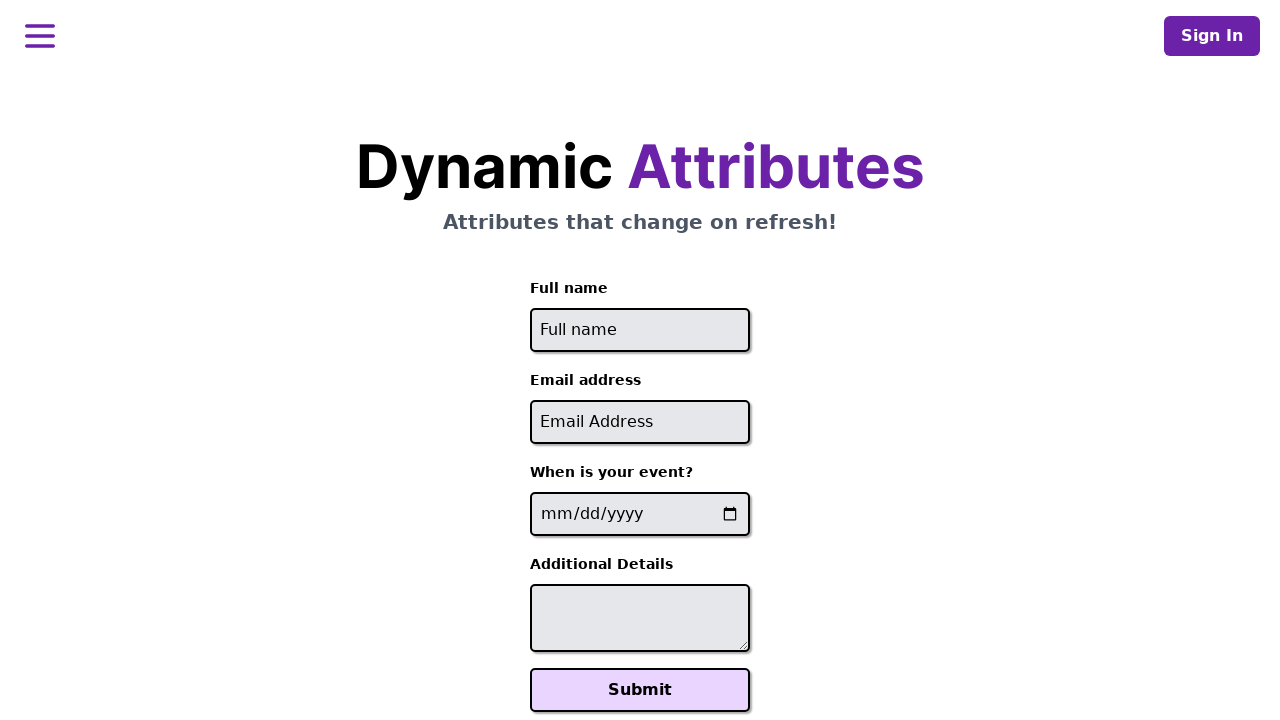

Filled full name field with 'Raiden Shogun' using dynamic ID XPath on //input[starts-with(@id, 'full-name')]
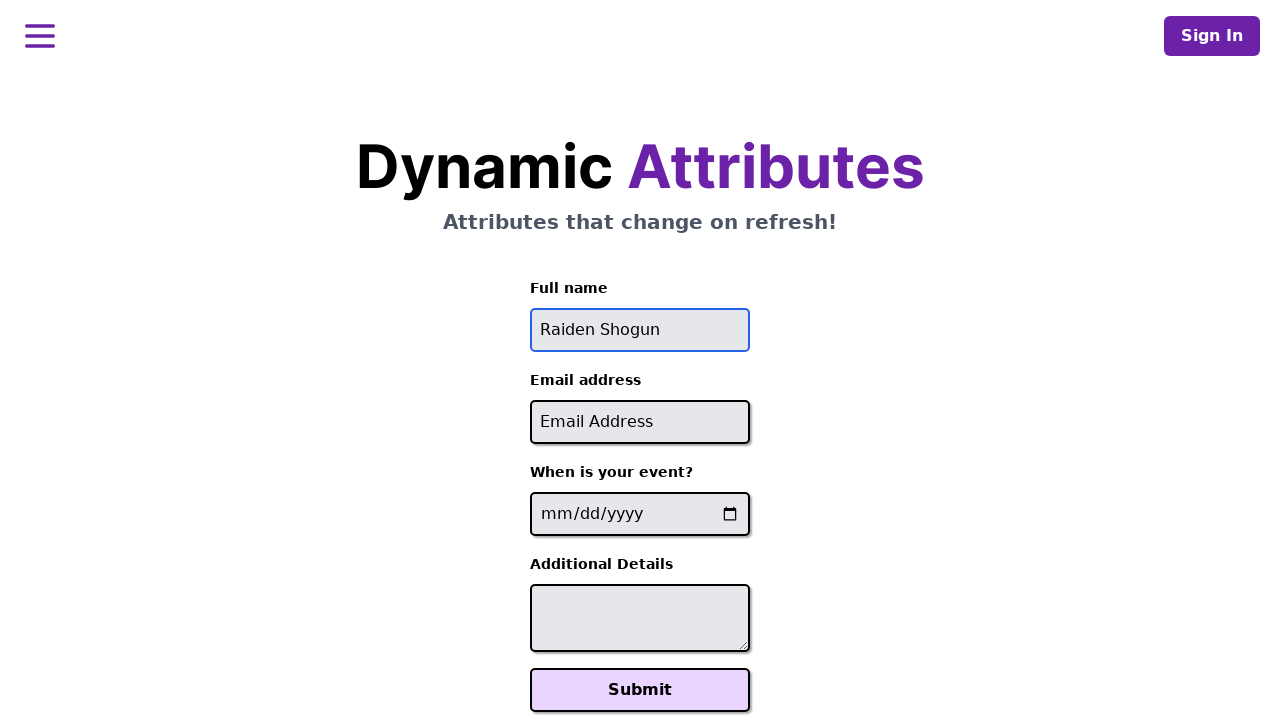

Filled email field with 'raiden@electromail.com' using dynamic ID XPath on //input[contains(@id, '-email')]
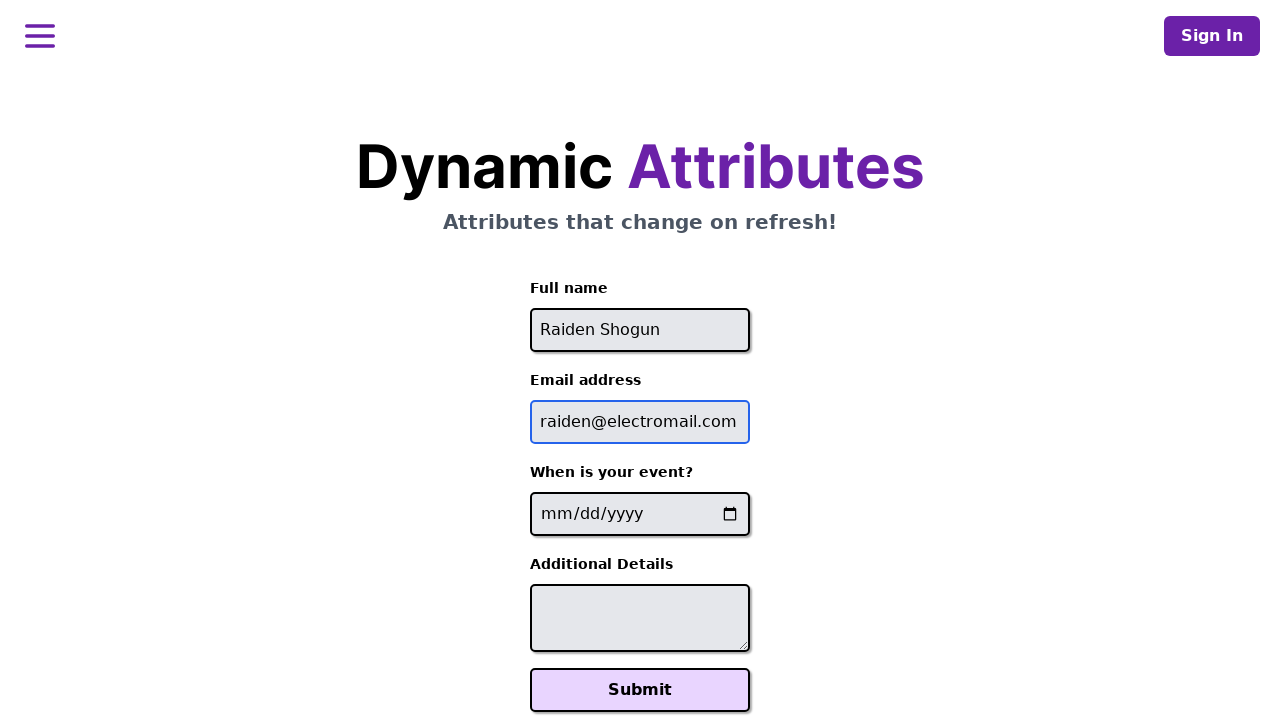

Filled event date field with '2025-06-26' using dynamic name XPath on //input[contains(@name, '-event-date-')]
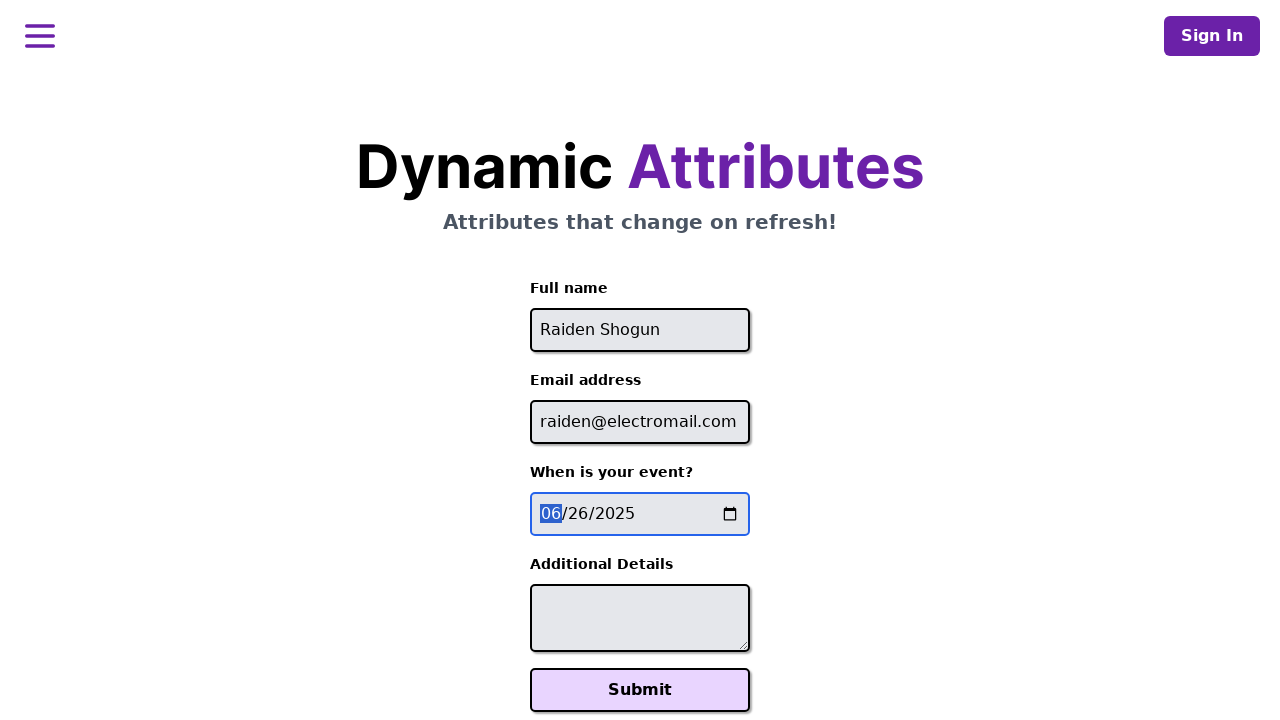

Filled additional details textarea with 'It will be electric!' using dynamic ID XPath on //textarea[contains(@id, '-additional-details-')]
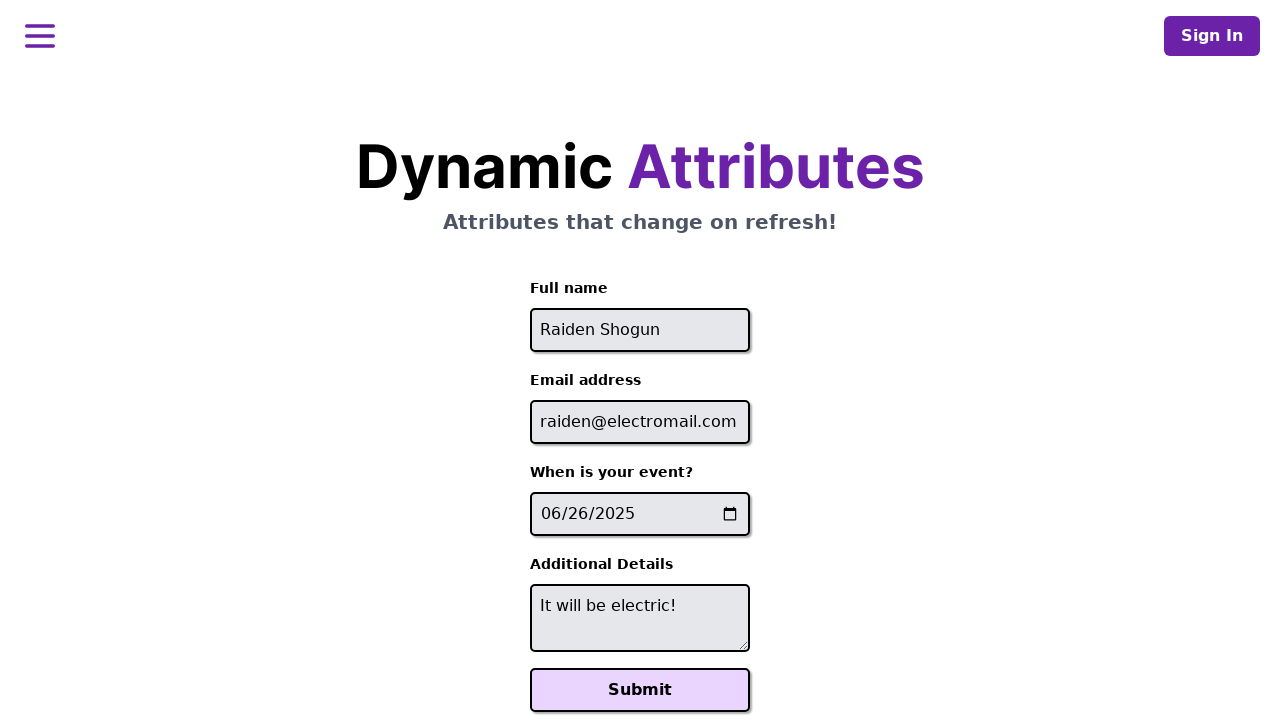

Clicked the Submit button at (640, 690) on xpath=//button[text()='Submit']
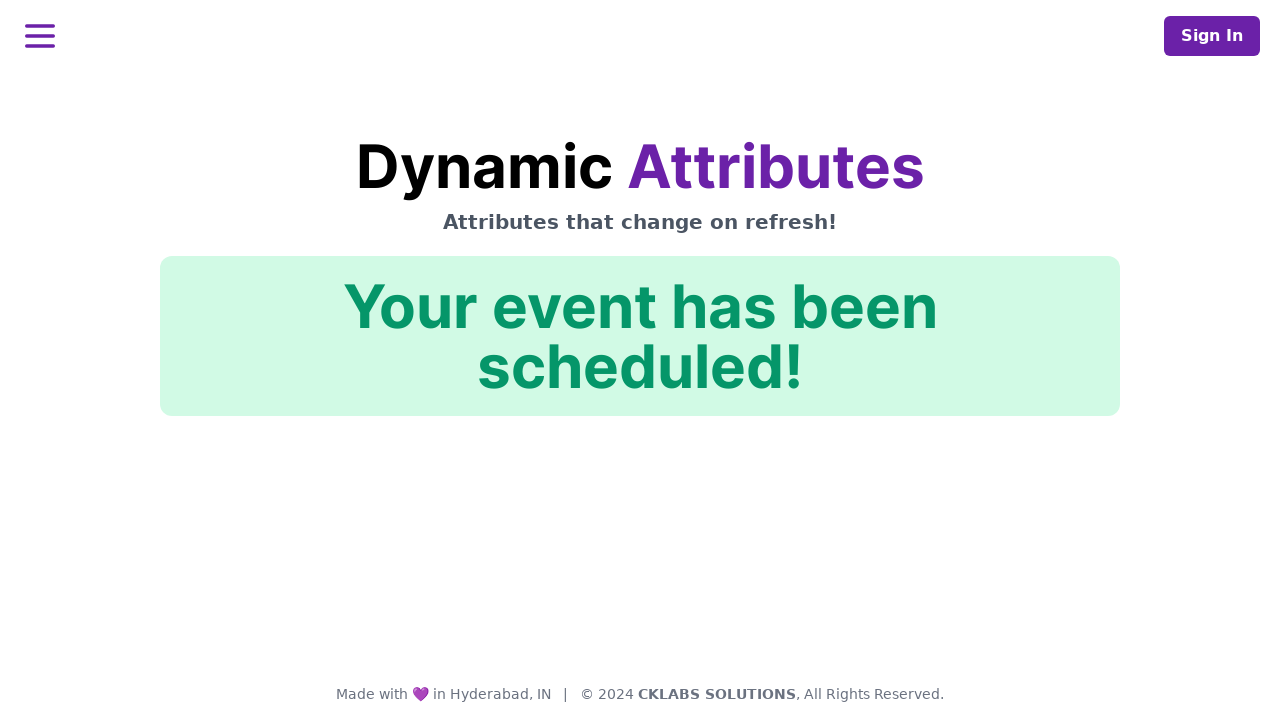

Form submission success message appeared
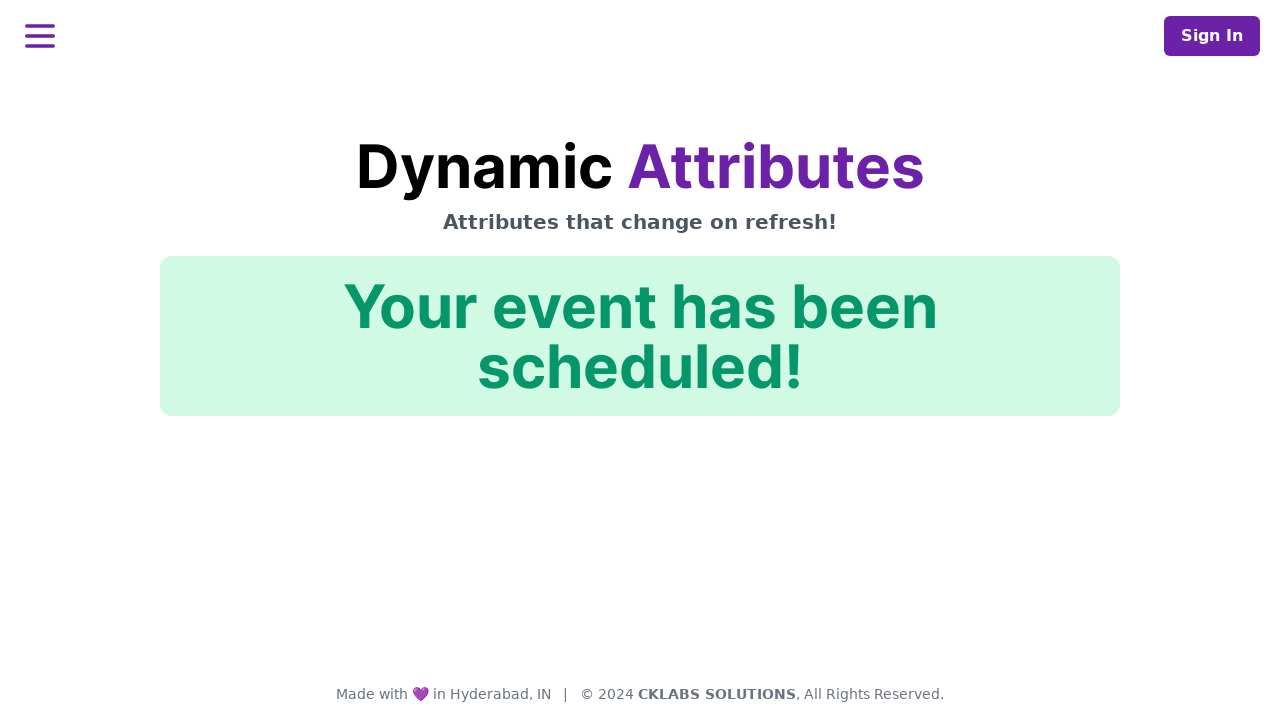

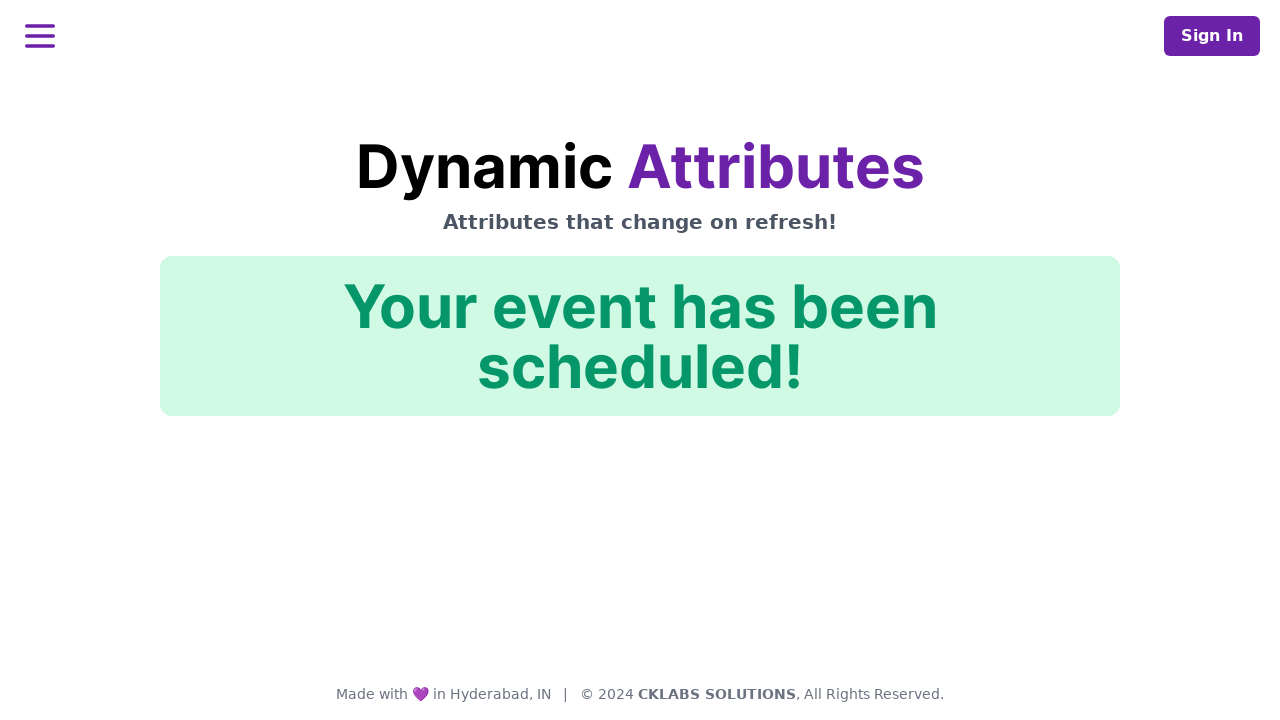